Tests drag and drop functionality on the jQuery UI droppable demo page by dragging an element and dropping it onto a target area

Starting URL: https://jqueryui.com/droppable/

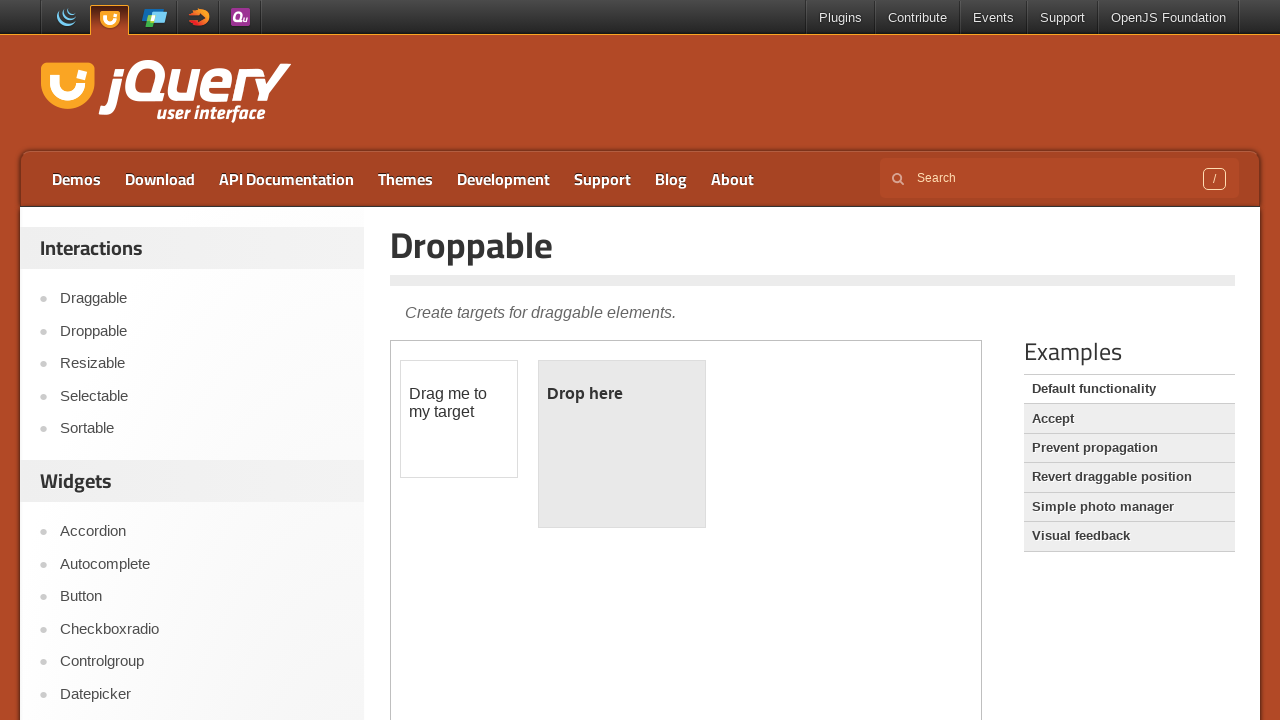

Navigated to jQuery UI droppable demo page
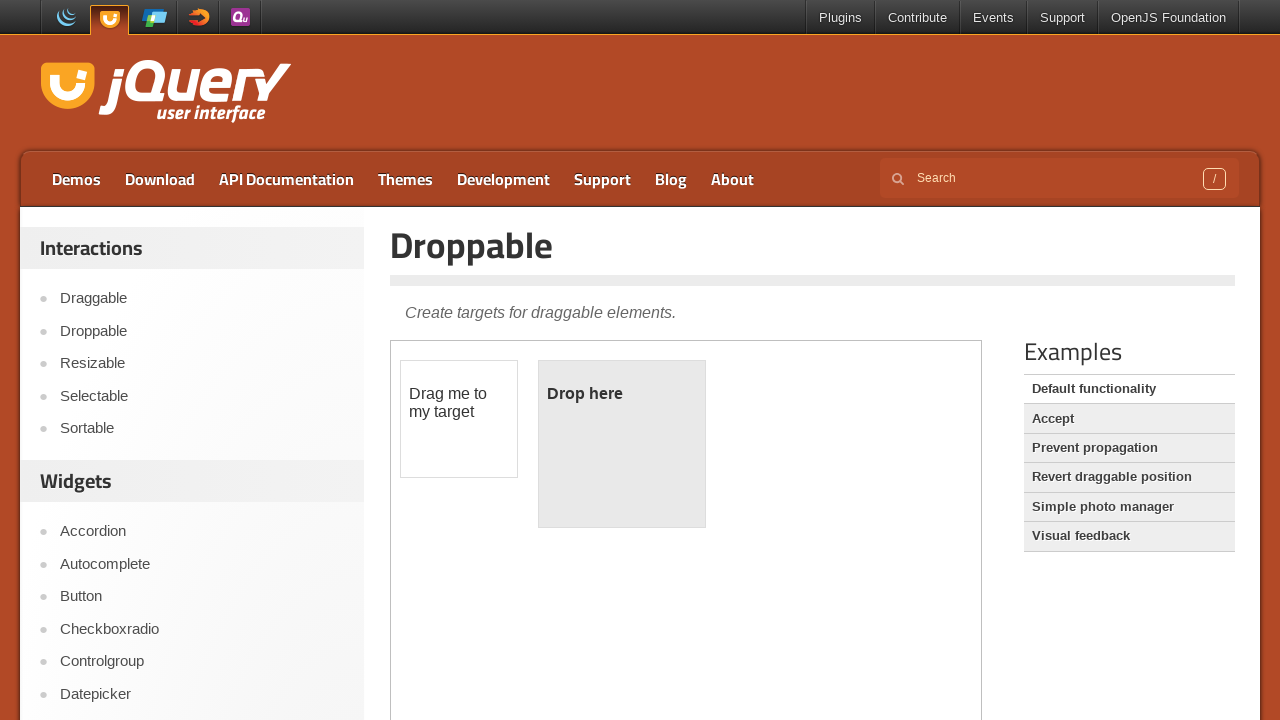

Located demo iframe
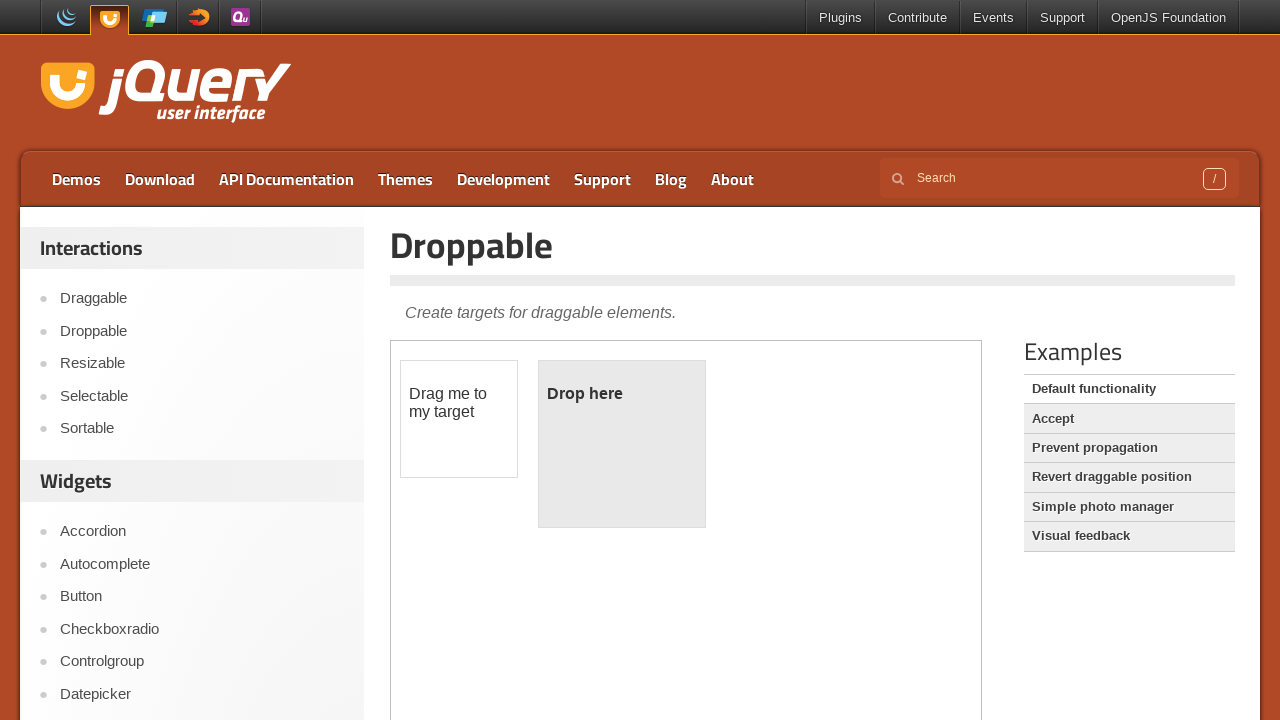

Located draggable element
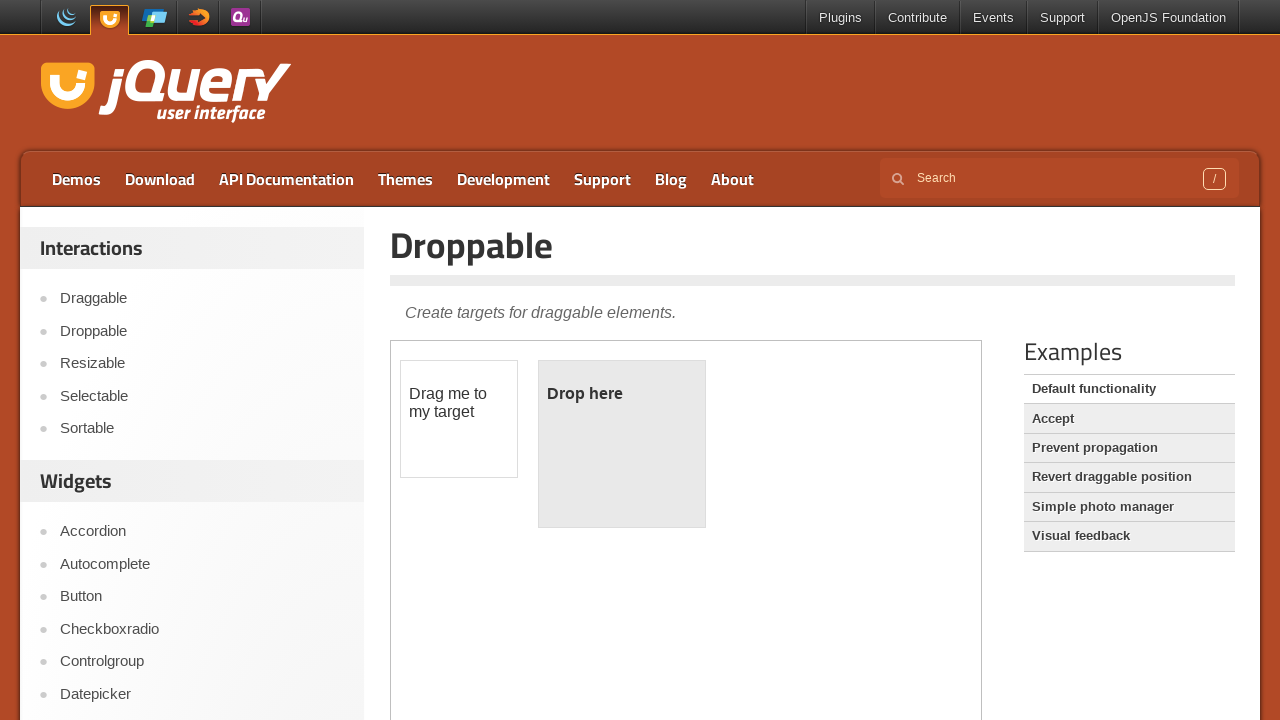

Located droppable target element
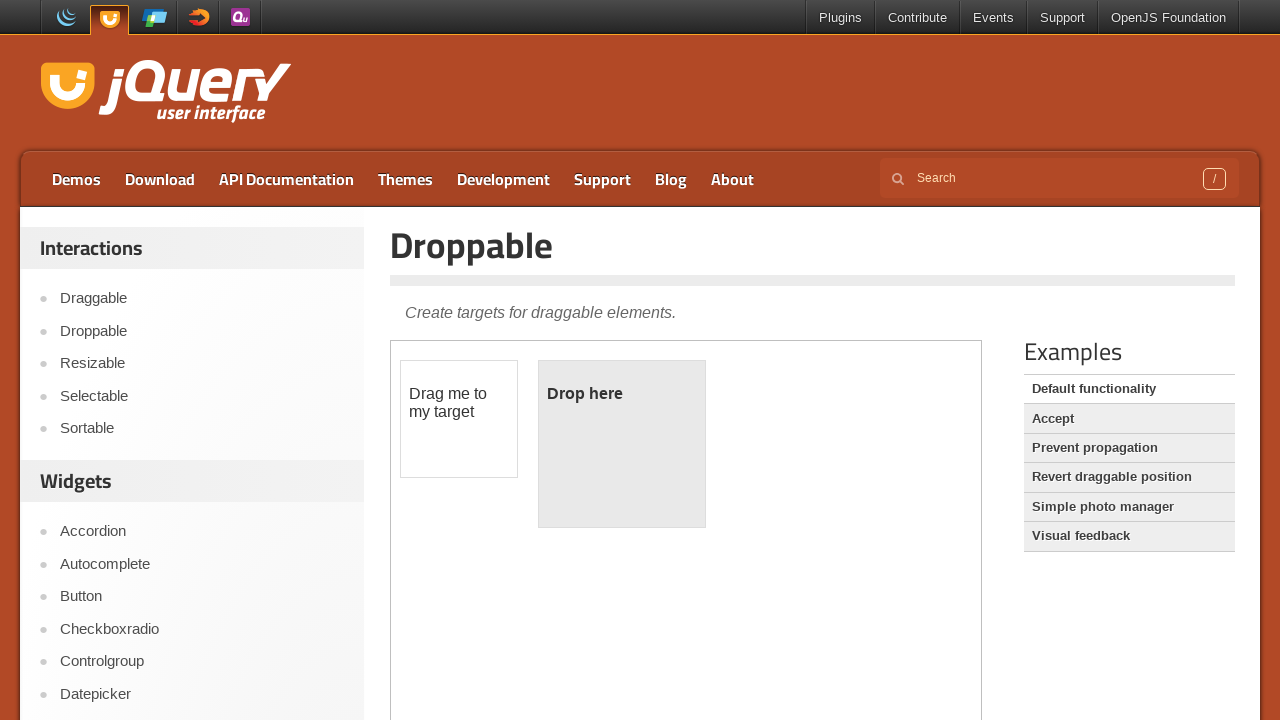

Dragged element to droppable target and dropped it at (622, 444)
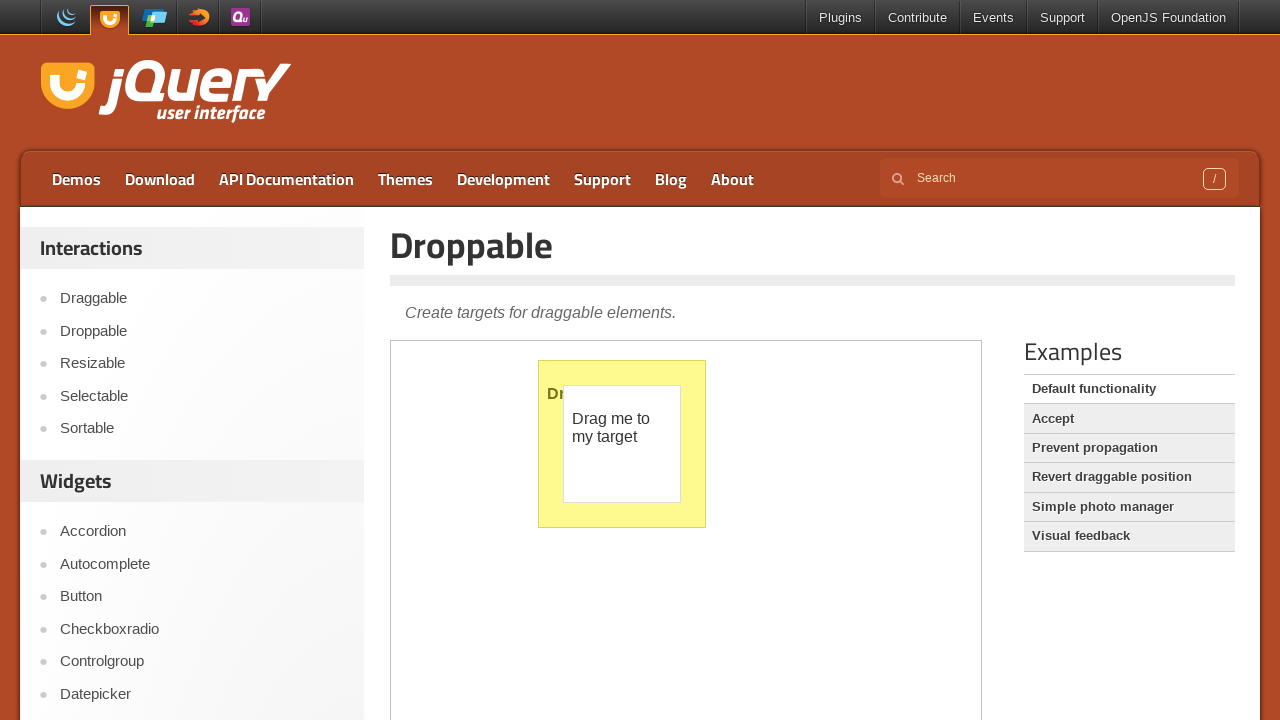

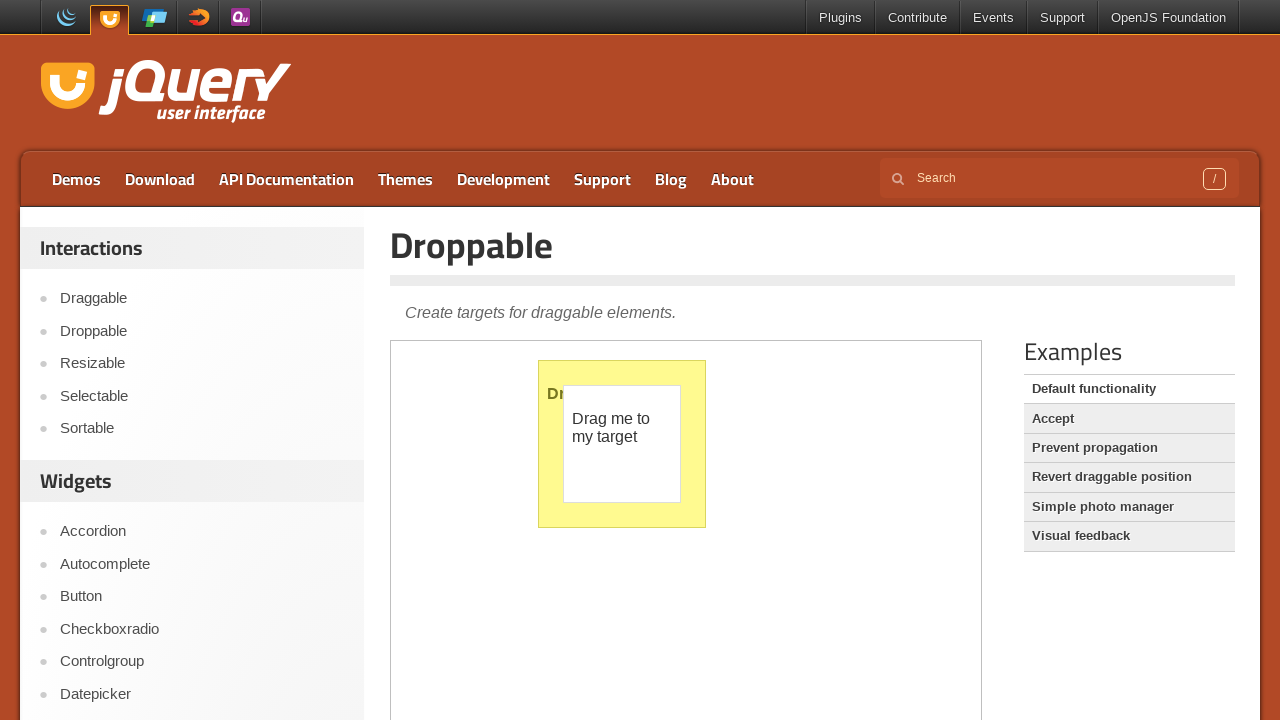